Opens the Samsung Galaxy homepage and waits for it to load. This is a basic page load verification test.

Starting URL: https://www.samsung.com/global/galaxy/

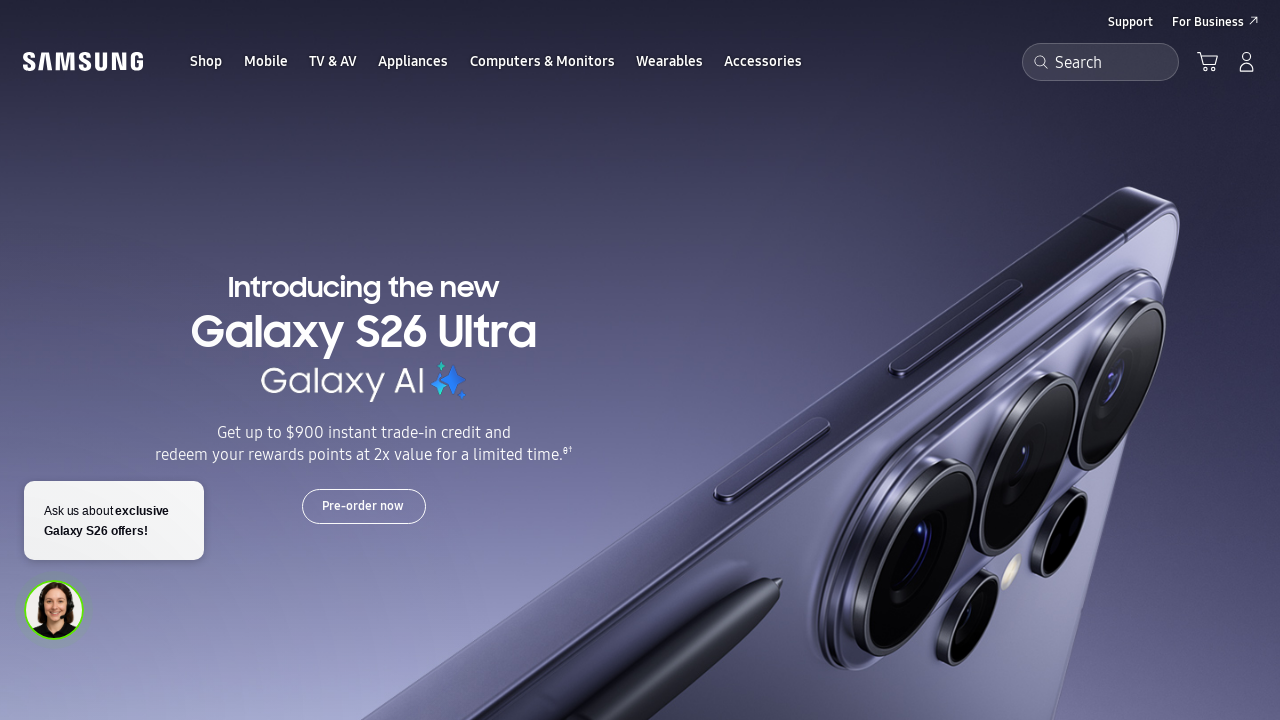

Navigated to Samsung Galaxy homepage
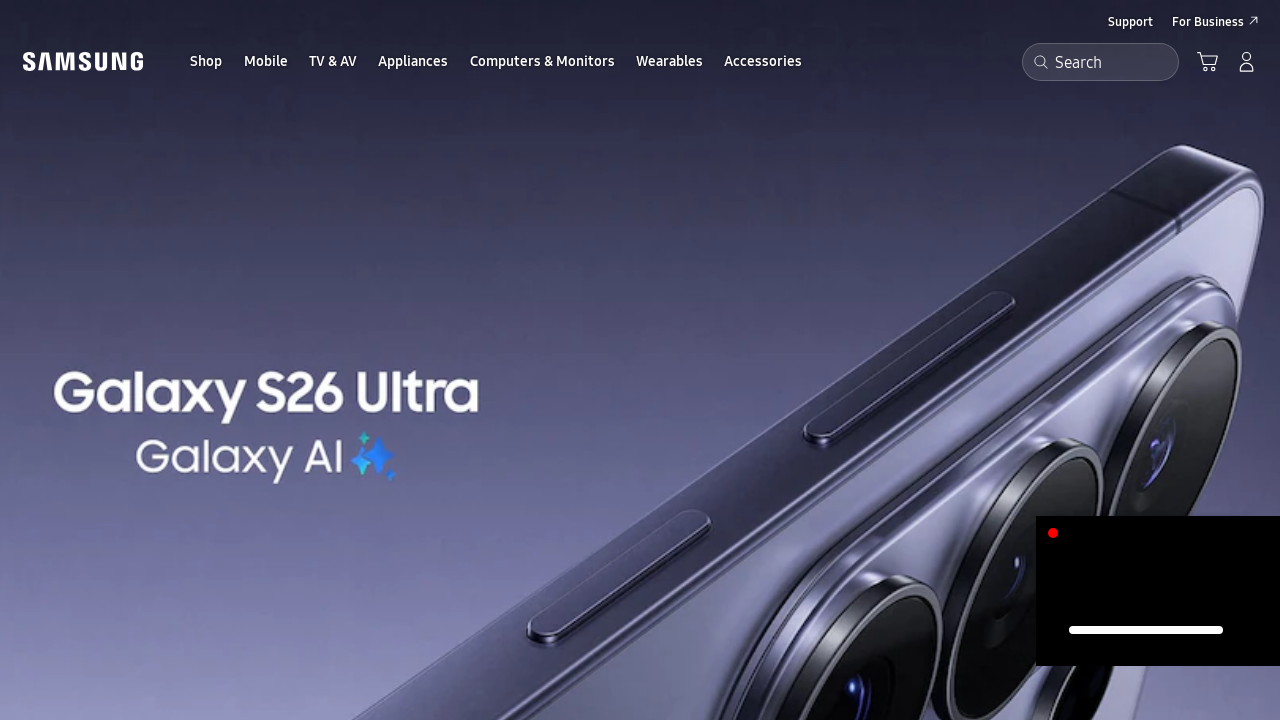

Page DOM content loaded
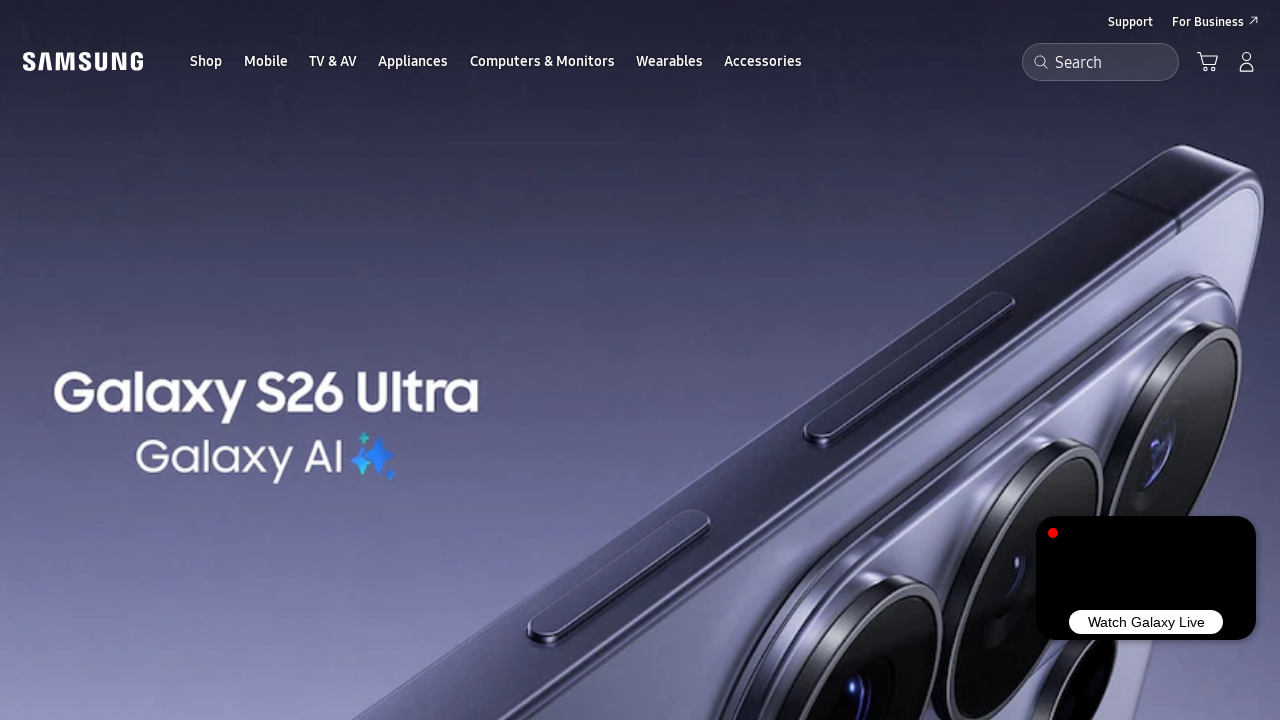

Body element is visible - Samsung Galaxy homepage loaded successfully
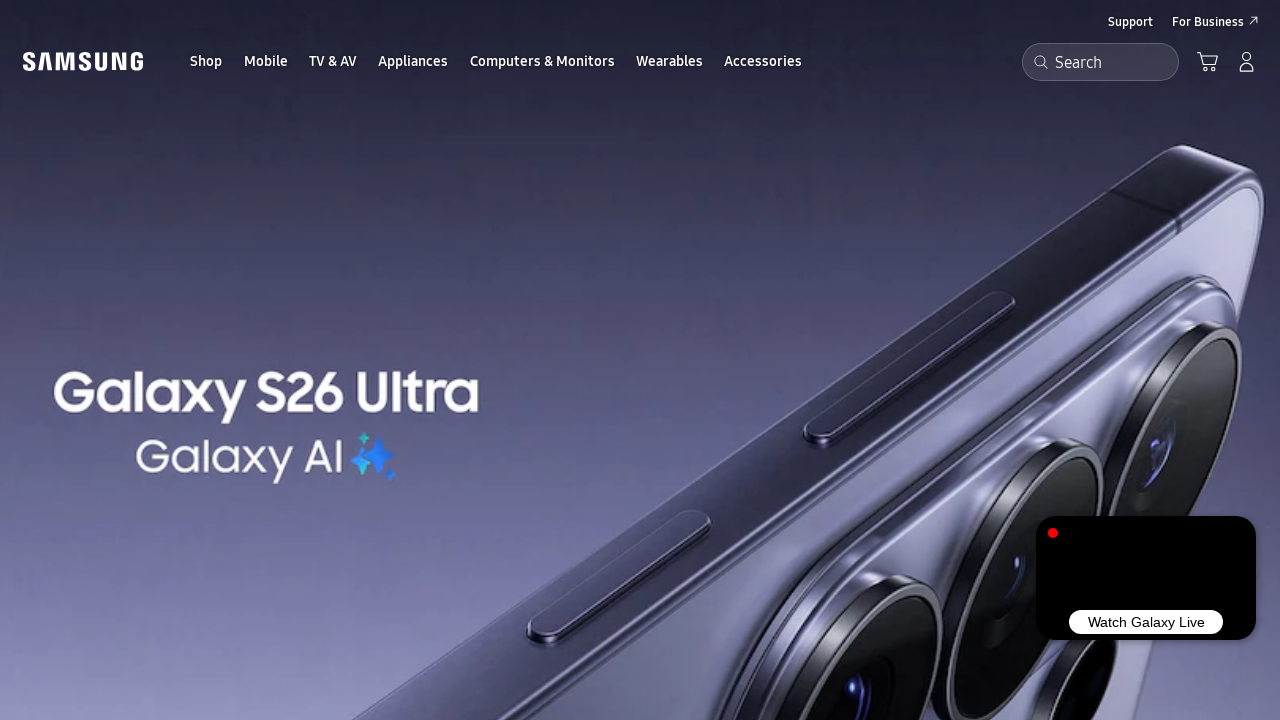

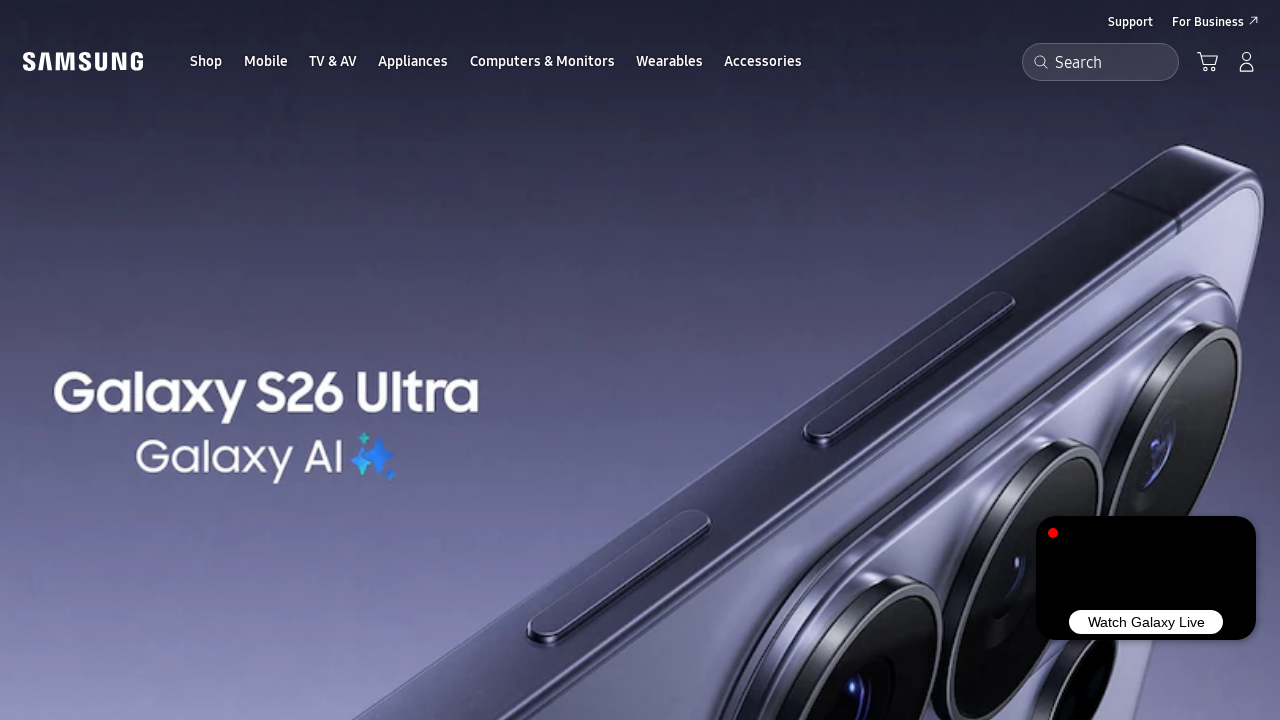